Tests the laminate calculator with large room (14.5x9.5m), large laminate panels (2500x400mm), 5 pieces per pack, price 2000, horizontal direction, and 400mm wall distance.

Starting URL: https://masterskayapola.ru/kalkulyator/laminata.html

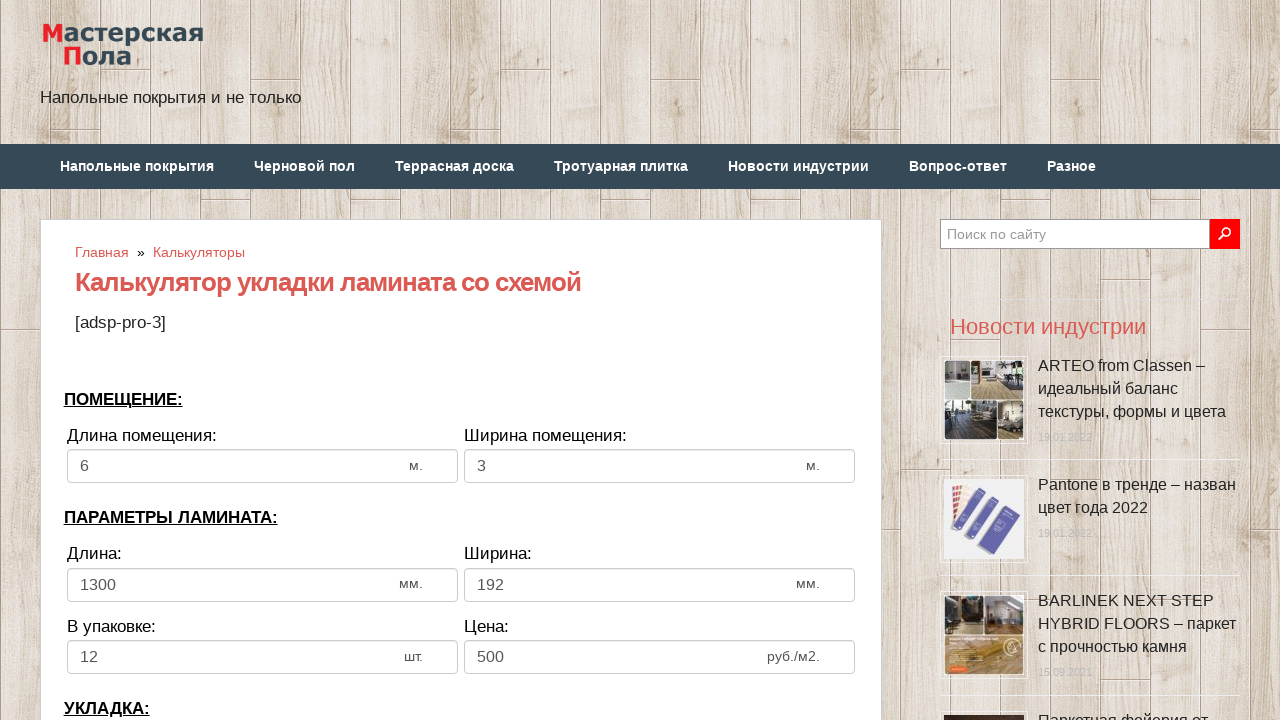

Clicked room width input field at (262, 466) on input[name='calc_roomwidth']
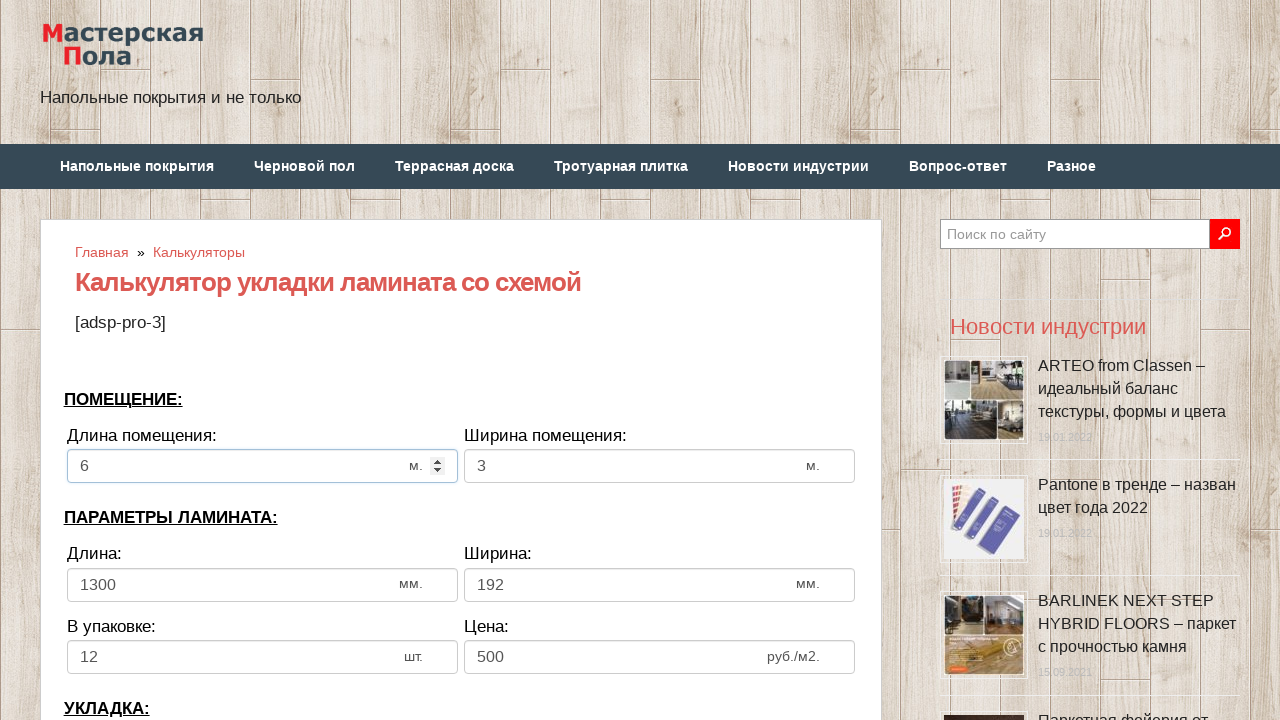

Filled room width with 14.5m on input[name='calc_roomwidth']
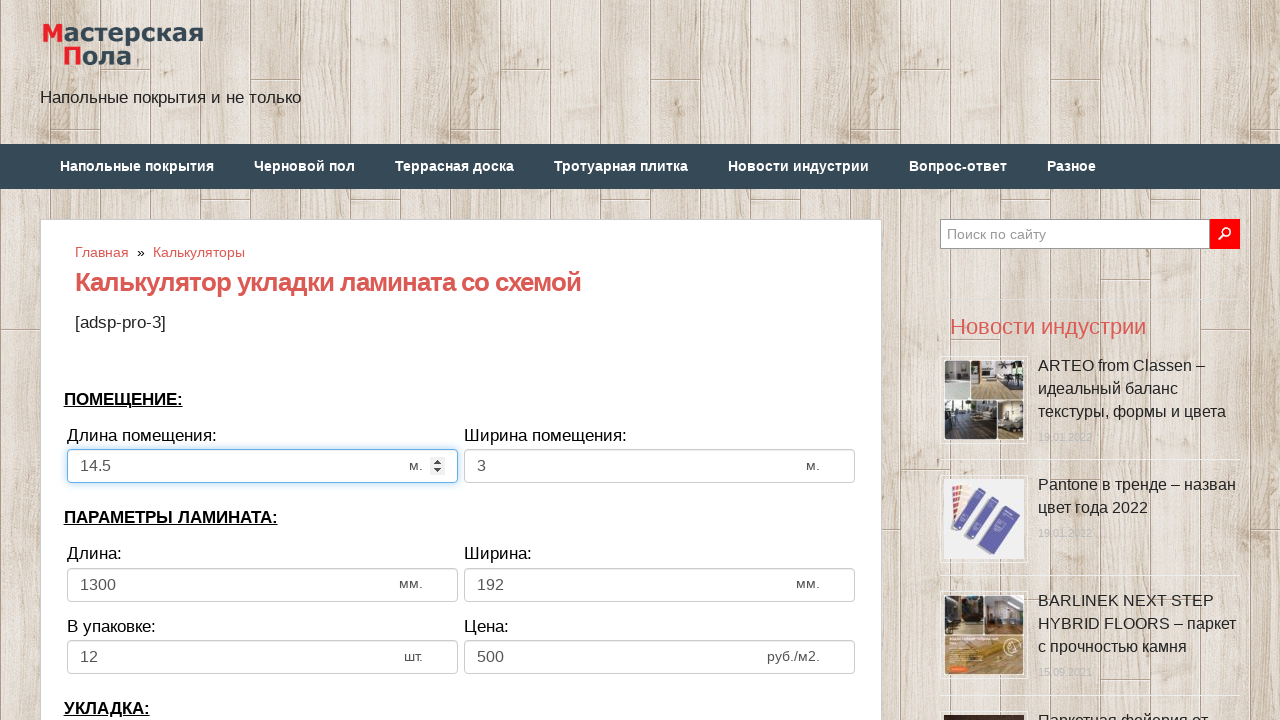

Clicked room height input field at (660, 466) on input[name='calc_roomheight']
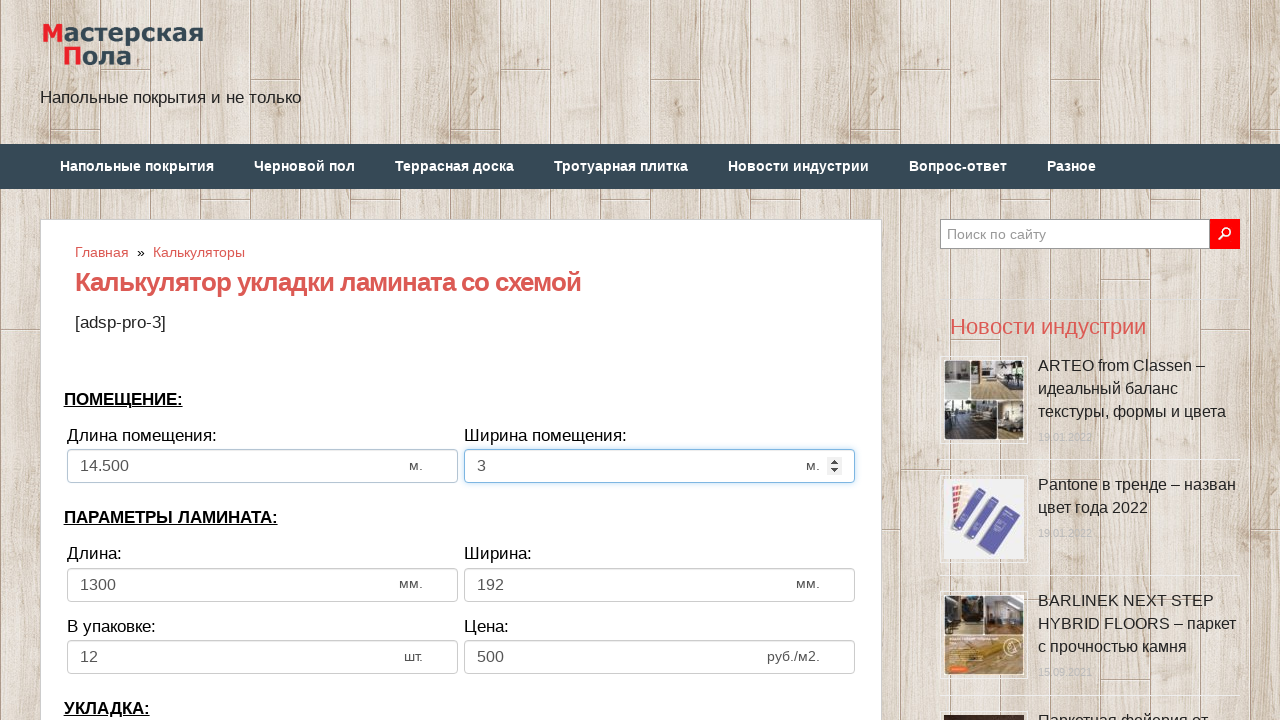

Filled room height with 9.5m on input[name='calc_roomheight']
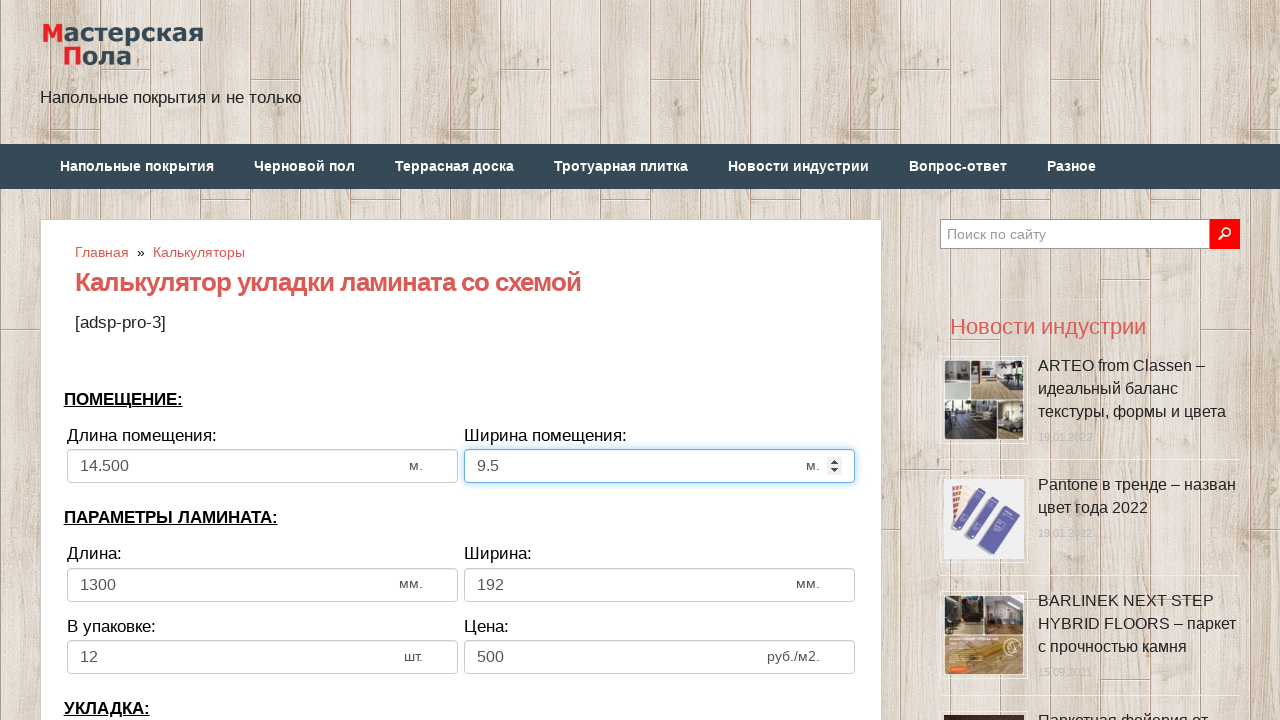

Clicked laminate width input field at (262, 585) on input[name='calc_lamwidth']
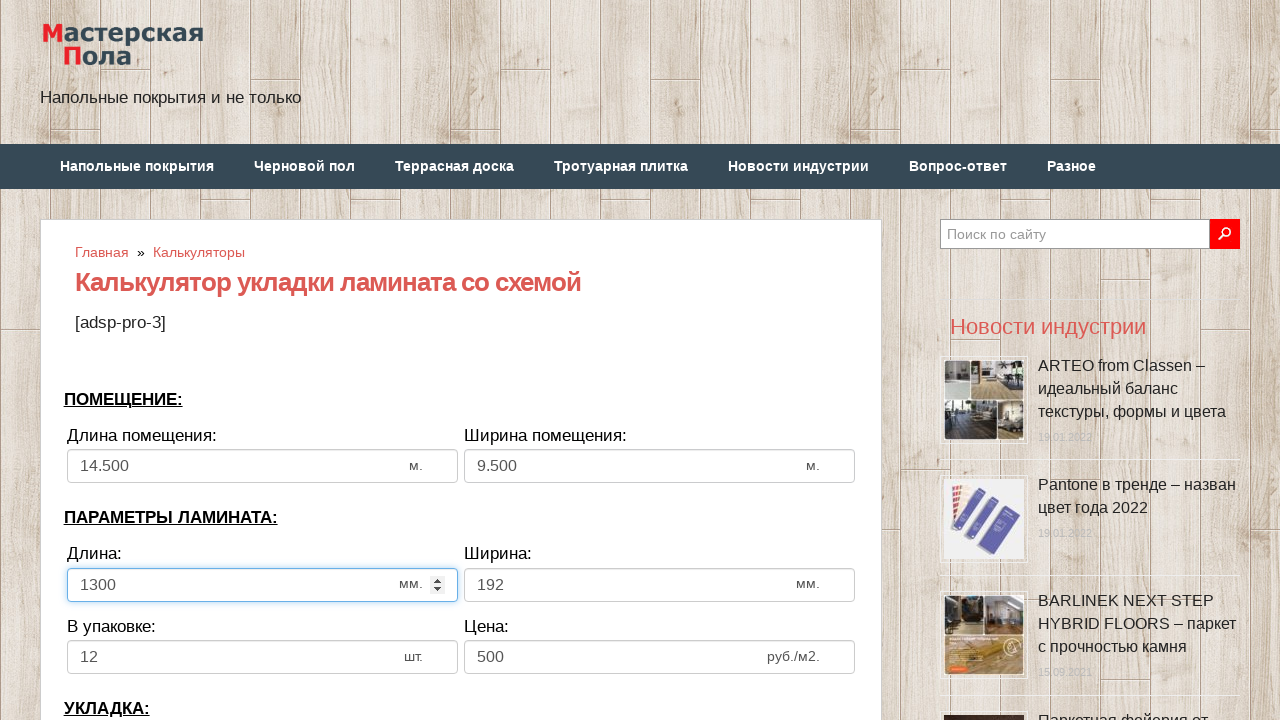

Filled laminate width with 2500mm on input[name='calc_lamwidth']
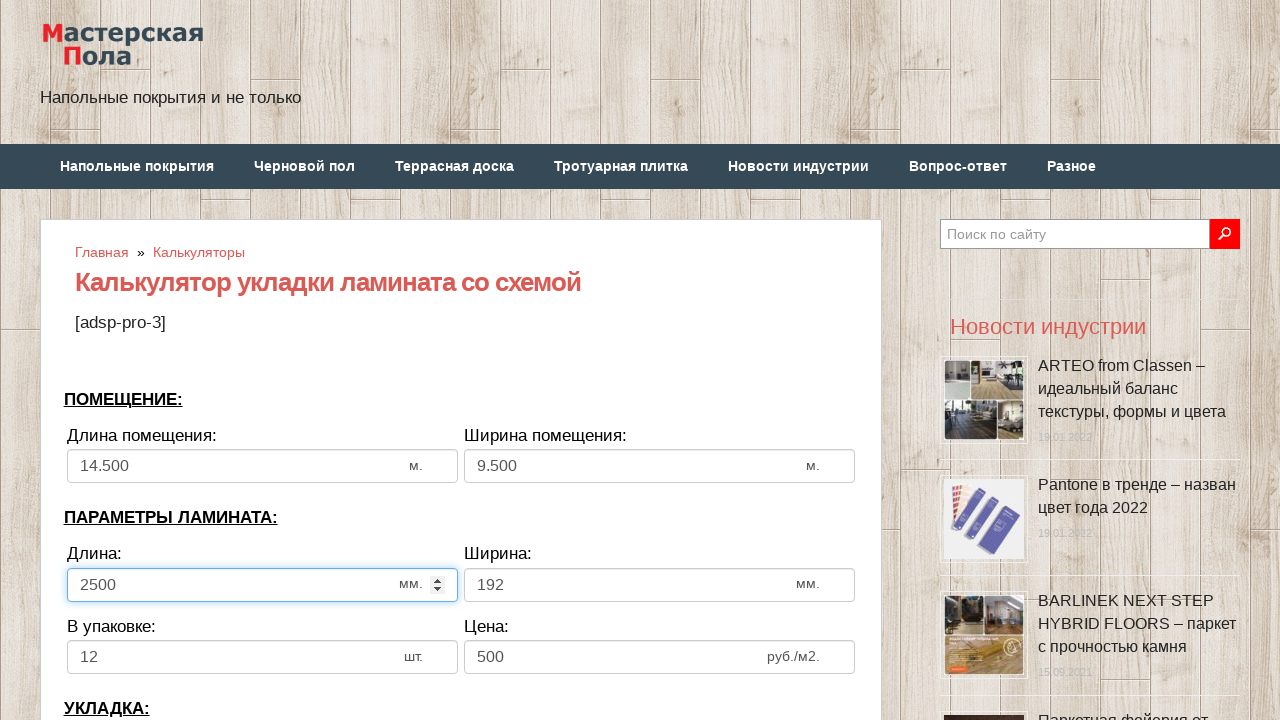

Clicked laminate height input field at (660, 585) on input[name='calc_lamheight']
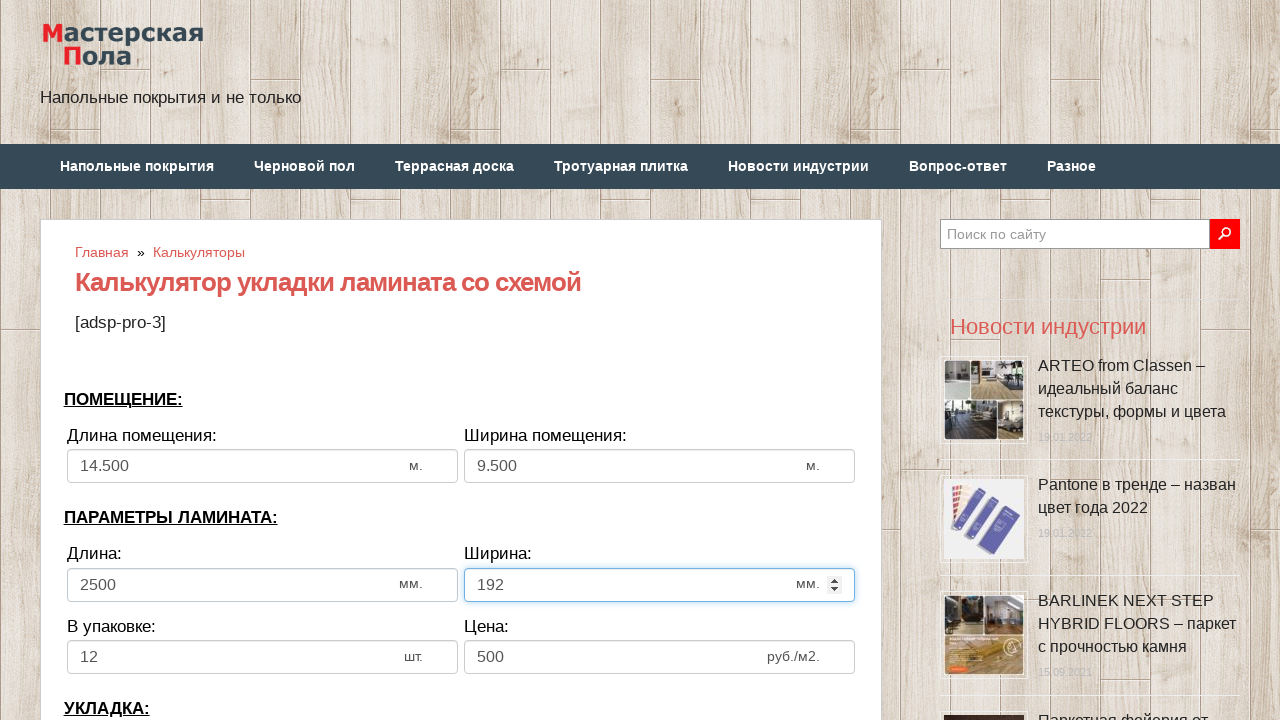

Filled laminate height with 400mm on input[name='calc_lamheight']
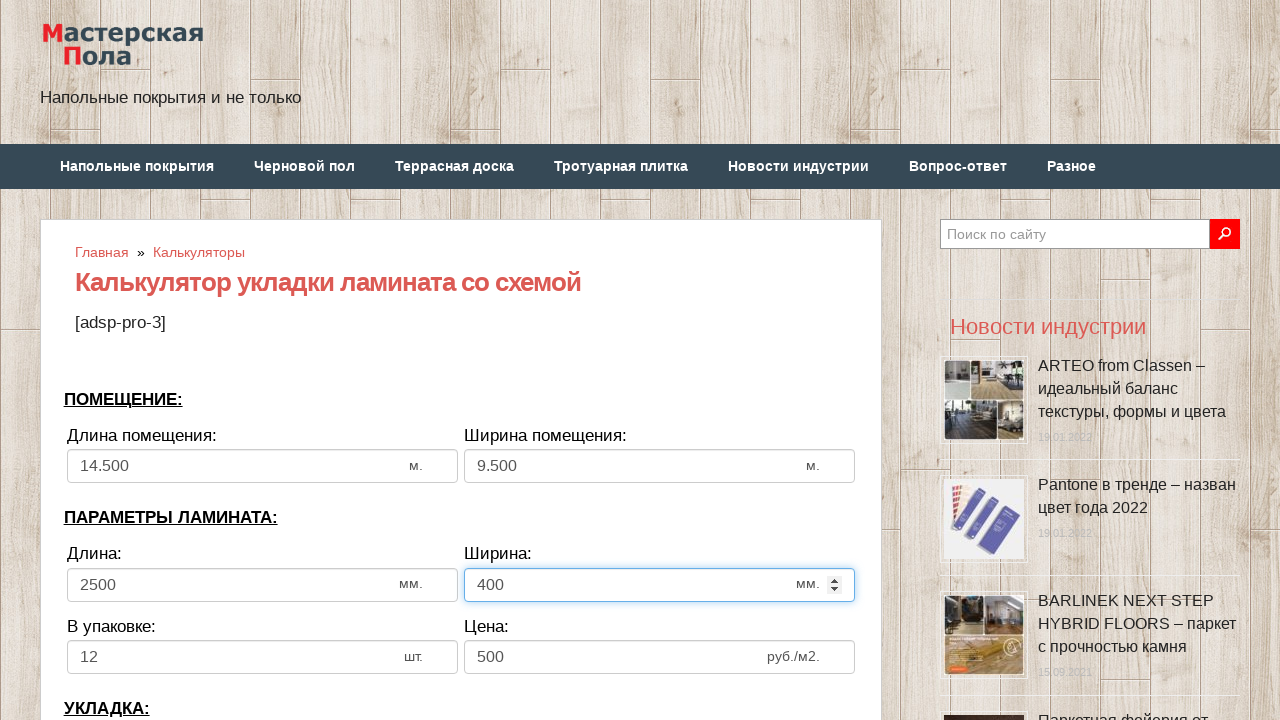

Clicked items per pack input field at (262, 657) on input[name='calc_inpack']
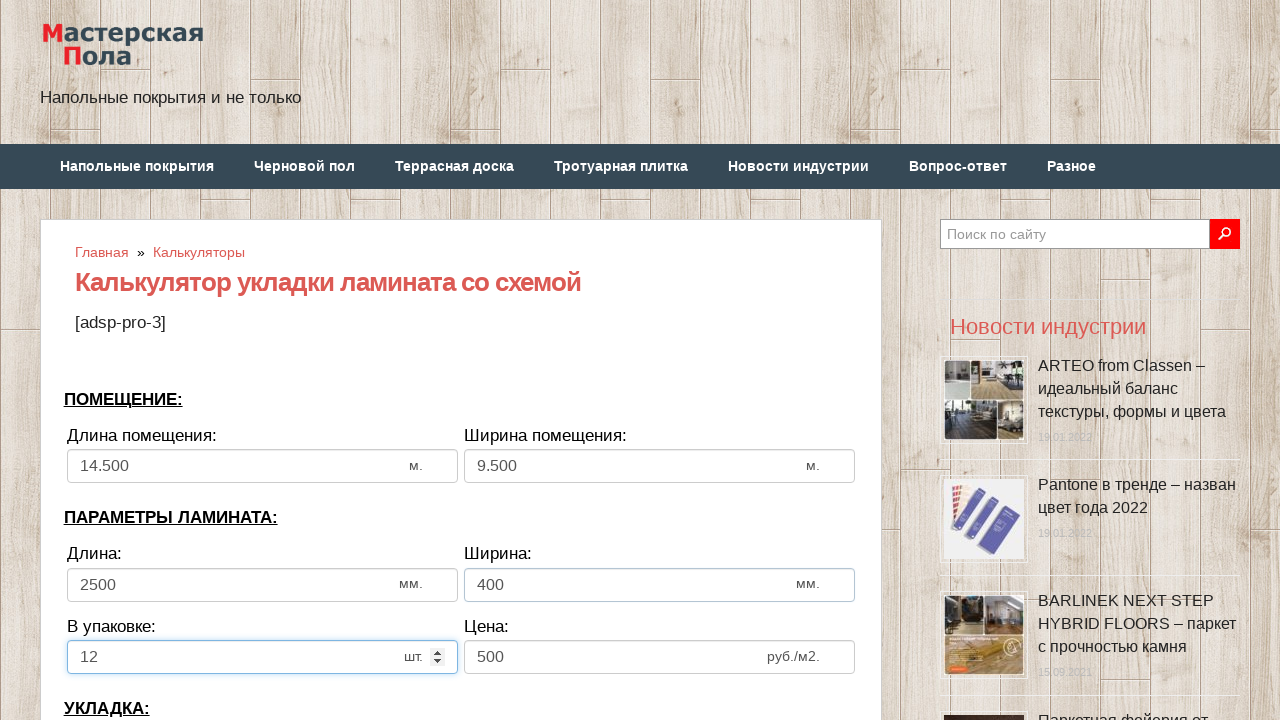

Filled items per pack with 5 pieces on input[name='calc_inpack']
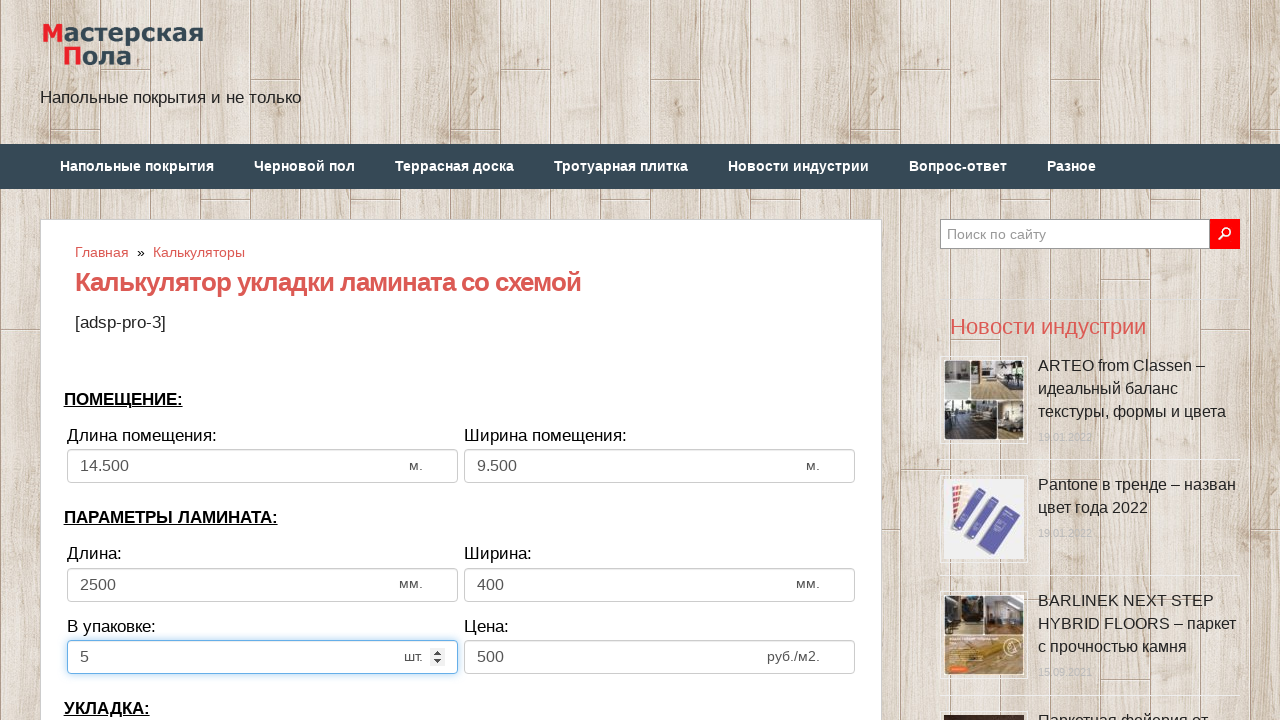

Clicked price input field at (660, 657) on input[name='calc_price']
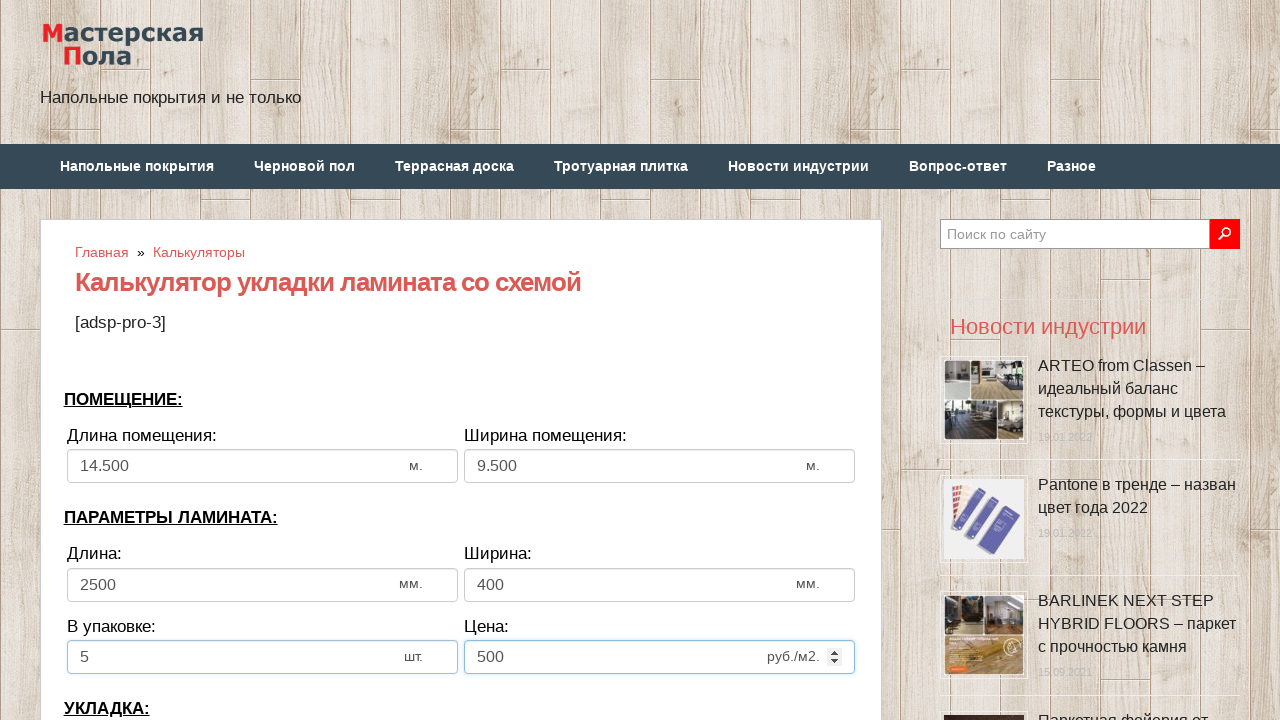

Filled price with 2000 on input[name='calc_price']
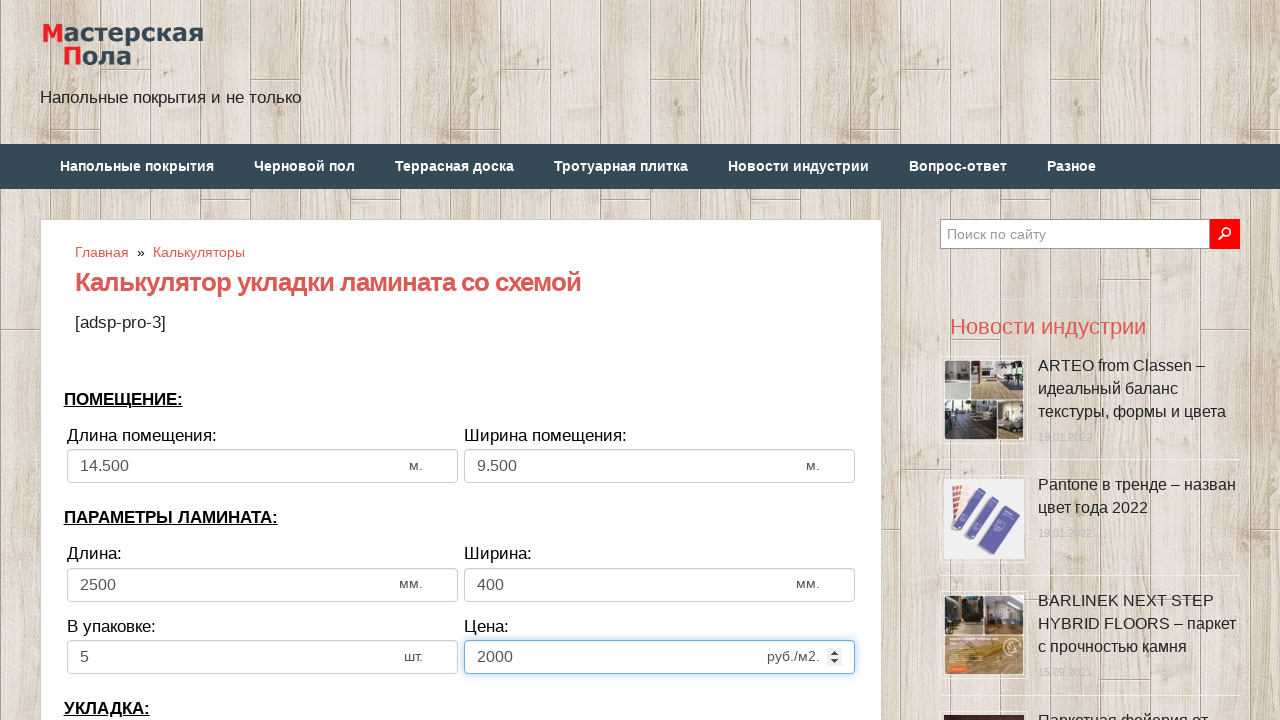

Selected horizontal laying direction on select[name='calc_direct']
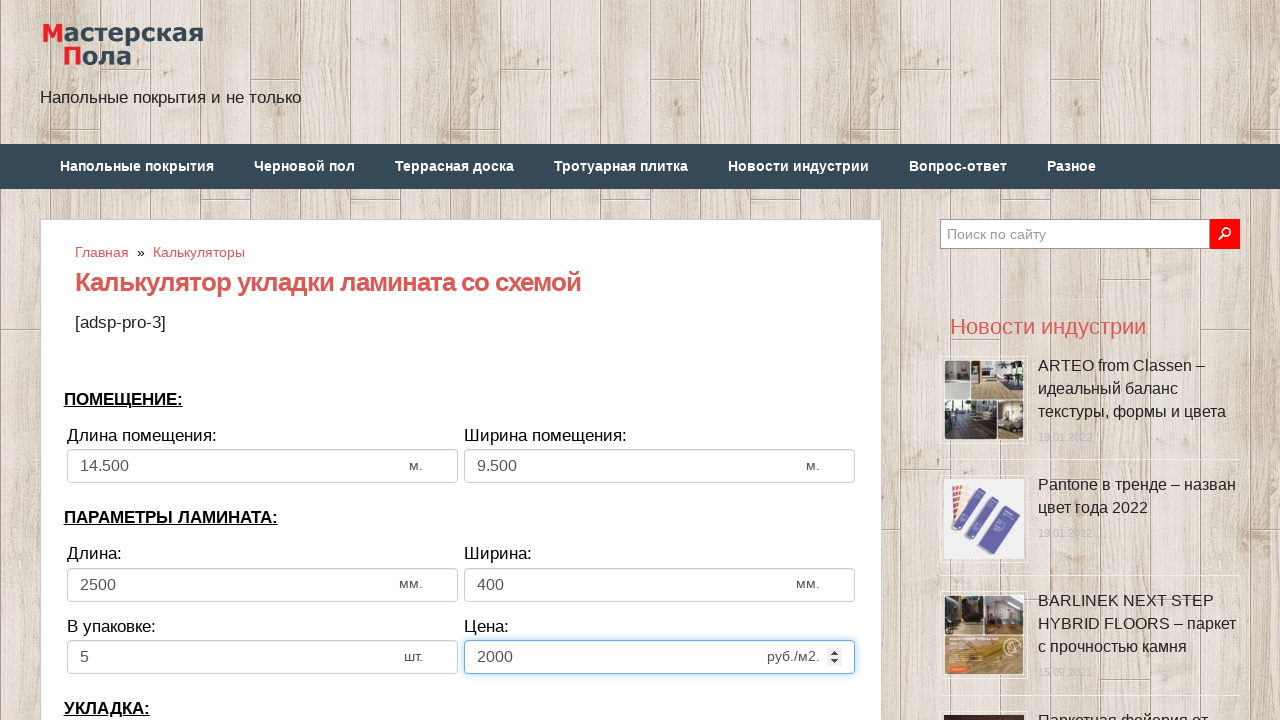

Clicked bias/offset input field at (262, 361) on input[name='calc_bias']
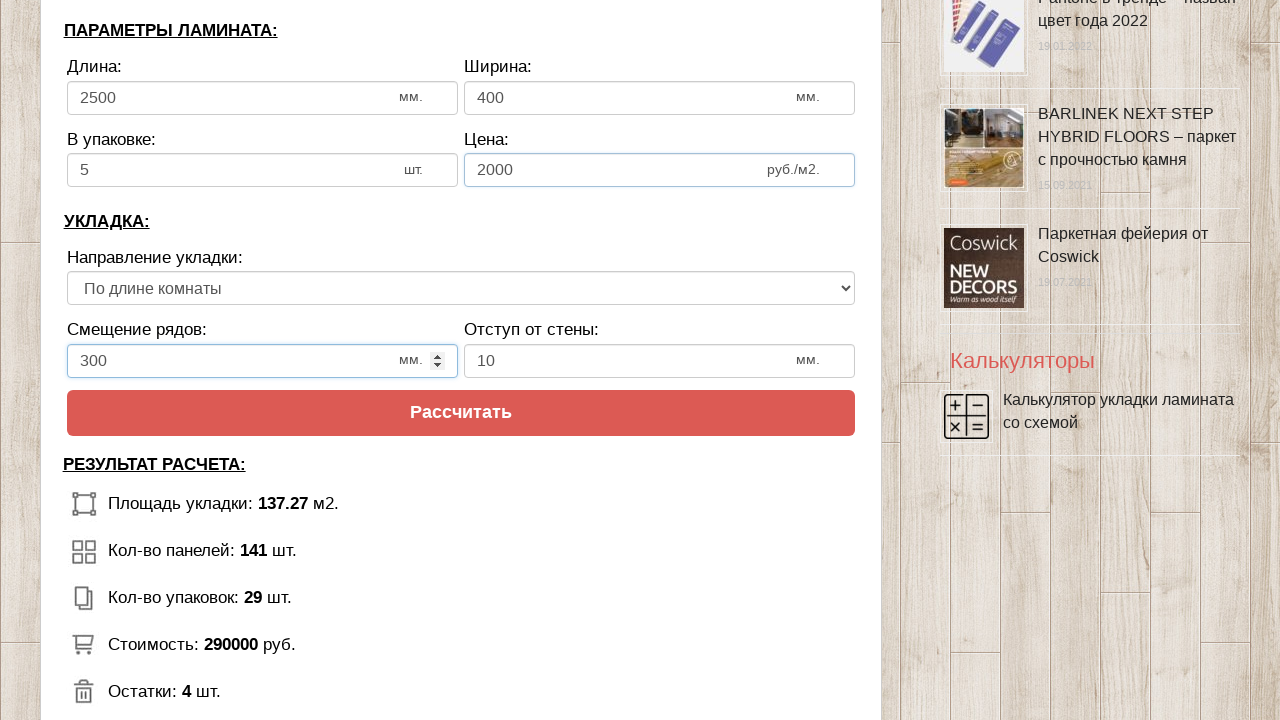

Filled bias/offset with 500mm on input[name='calc_bias']
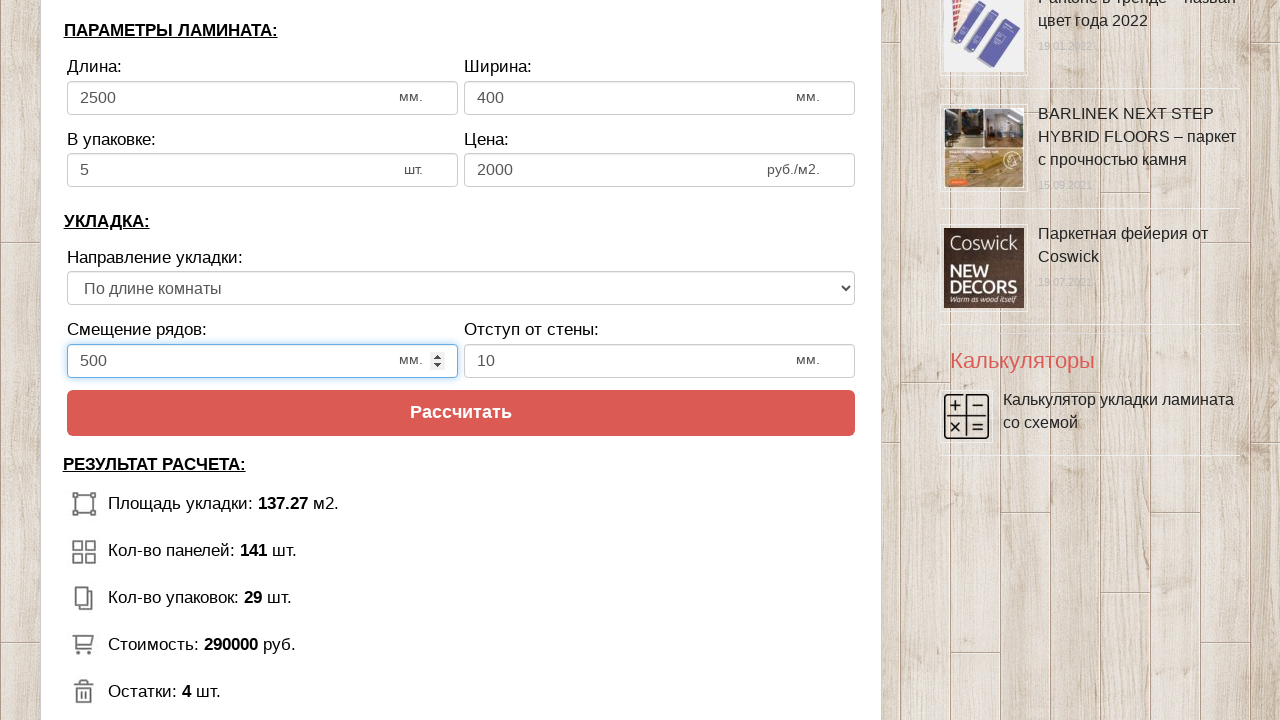

Clicked wall distance input field at (660, 361) on input[name='calc_walldist']
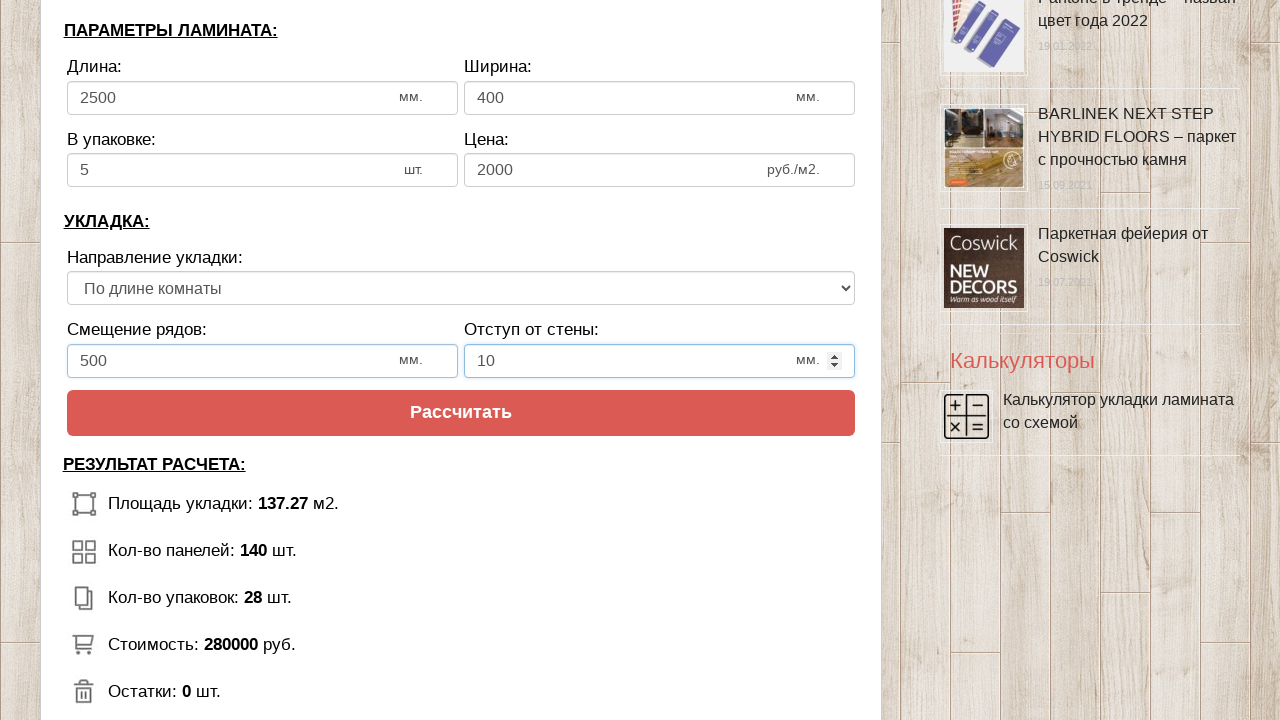

Filled wall distance with 400mm on input[name='calc_walldist']
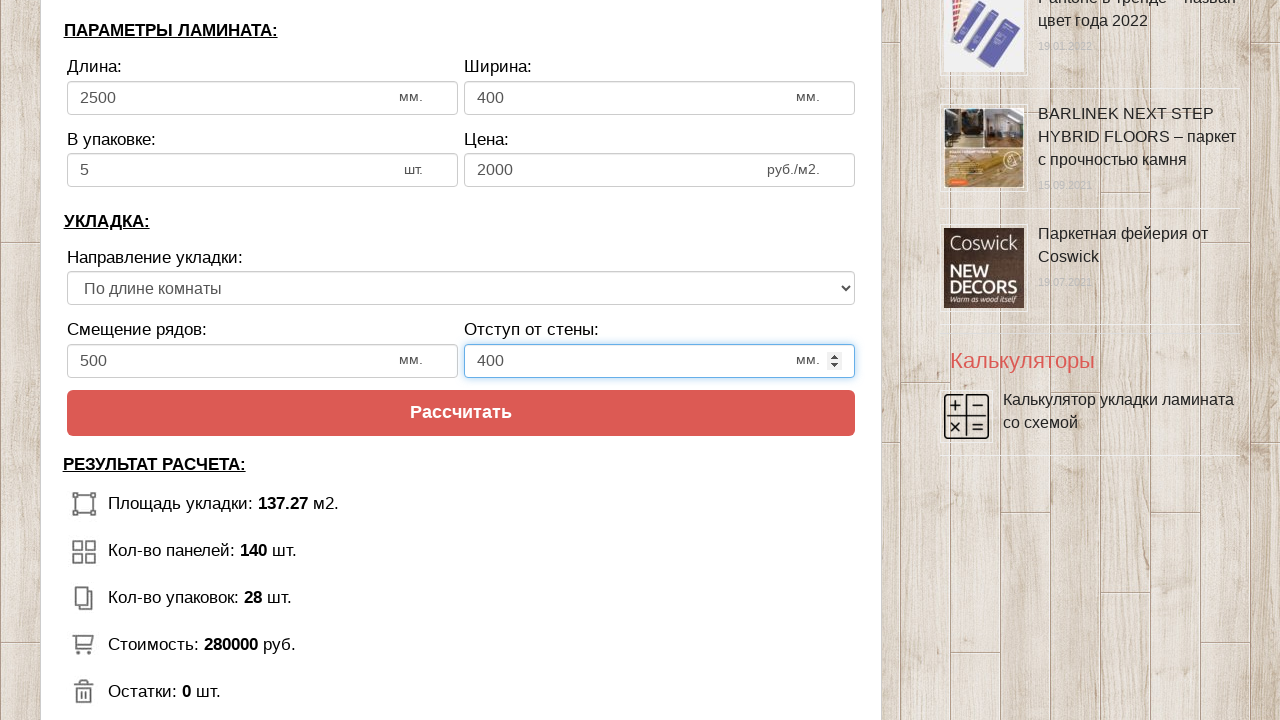

Clicked calculate button at (461, 413) on [value='Рассчитать']
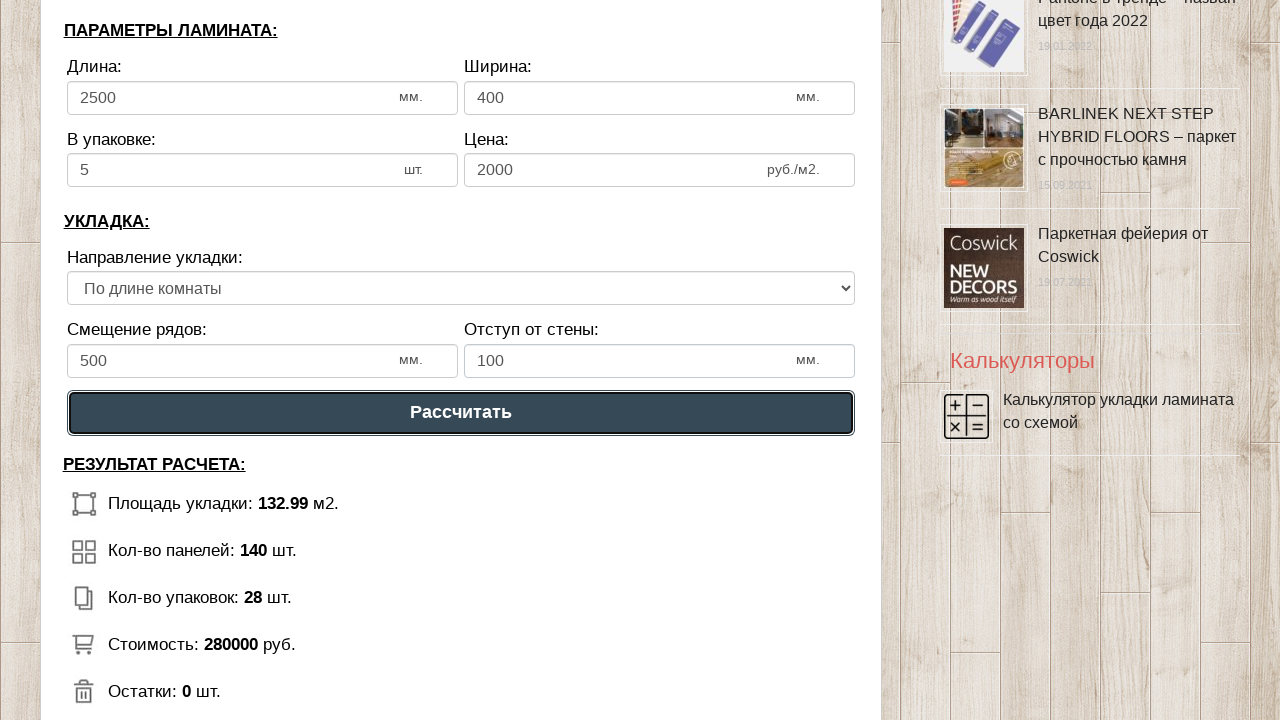

Calculator results loaded successfully
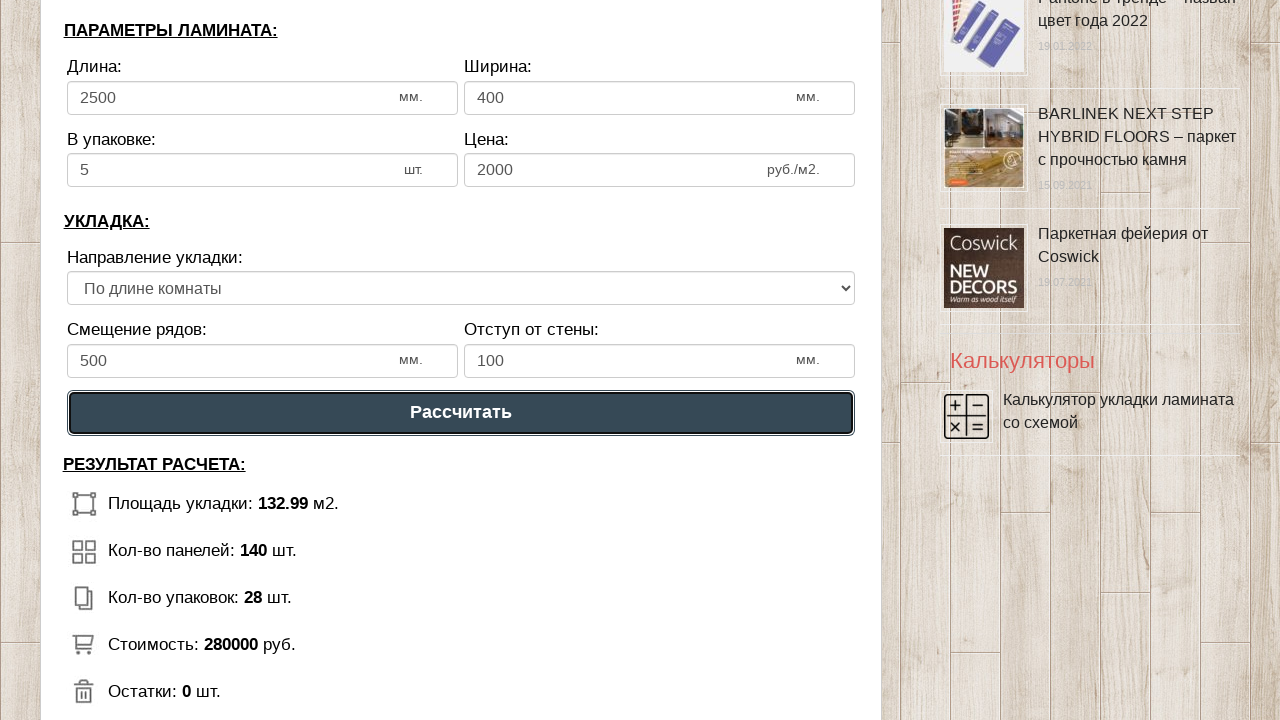

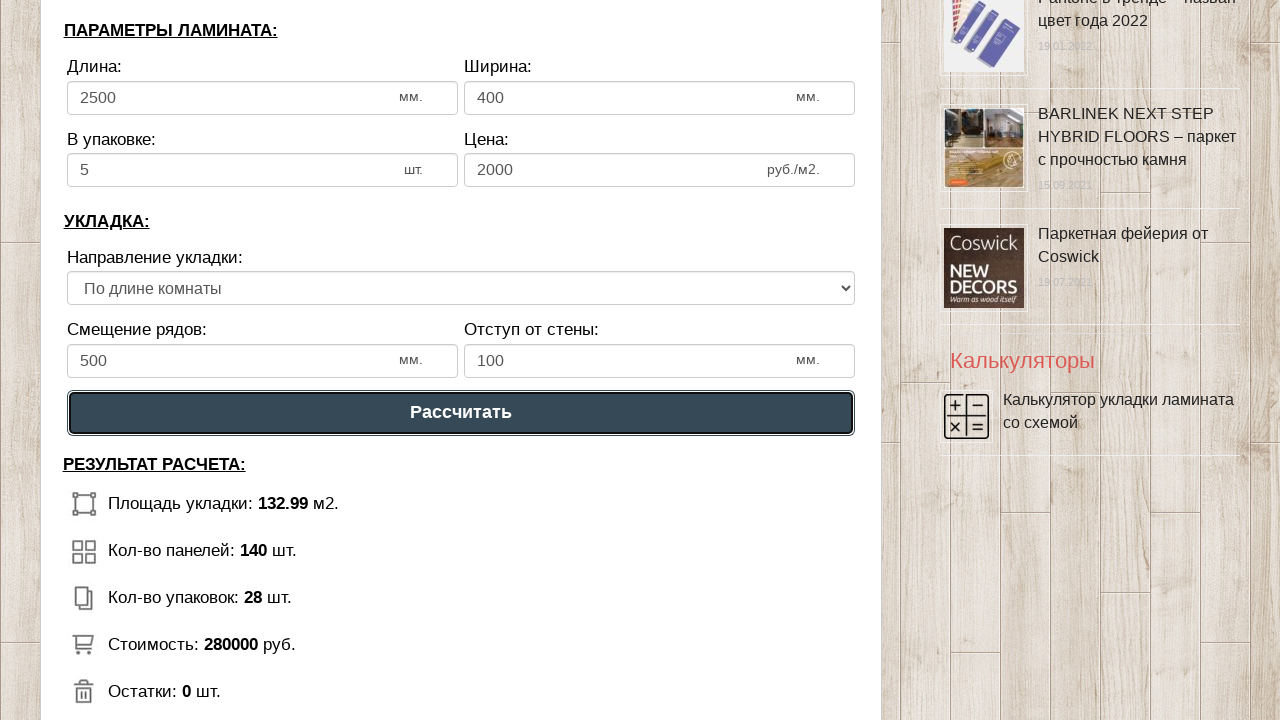